Tests that the Active filter only shows non-completed todo items

Starting URL: https://todomvc.com/examples/react/dist/

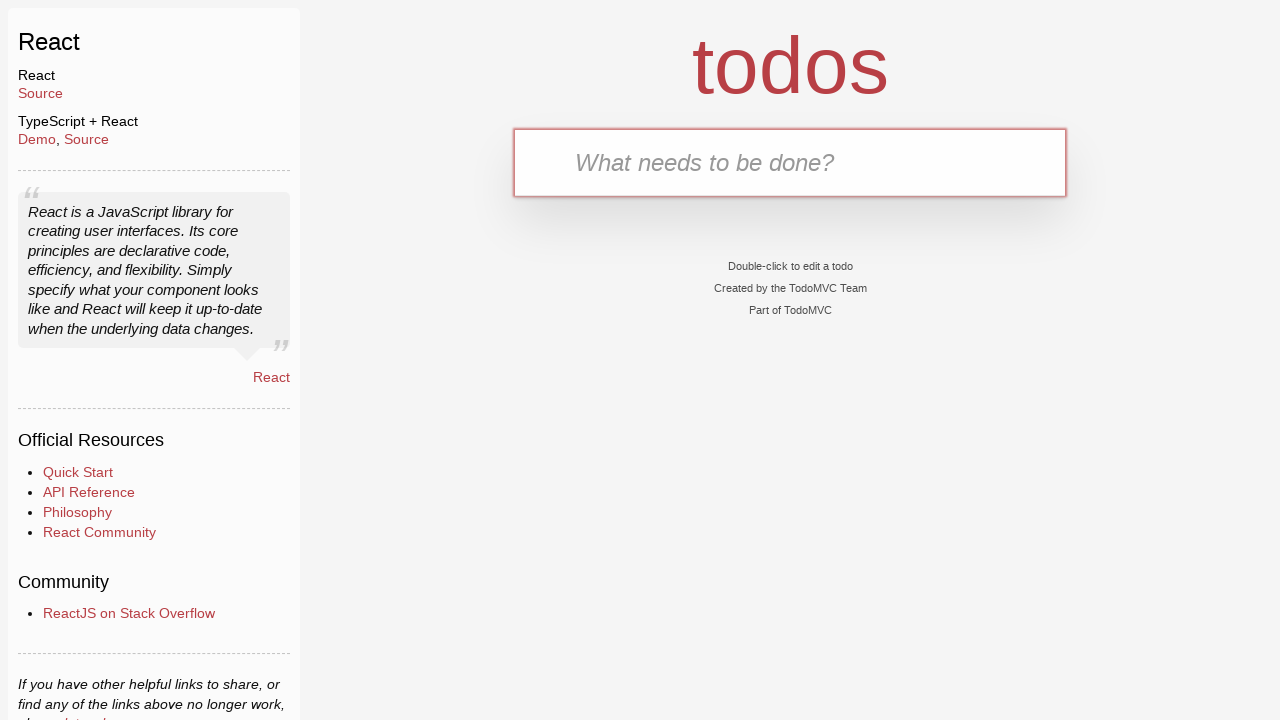

Filled new todo input with 'Active task' on .new-todo
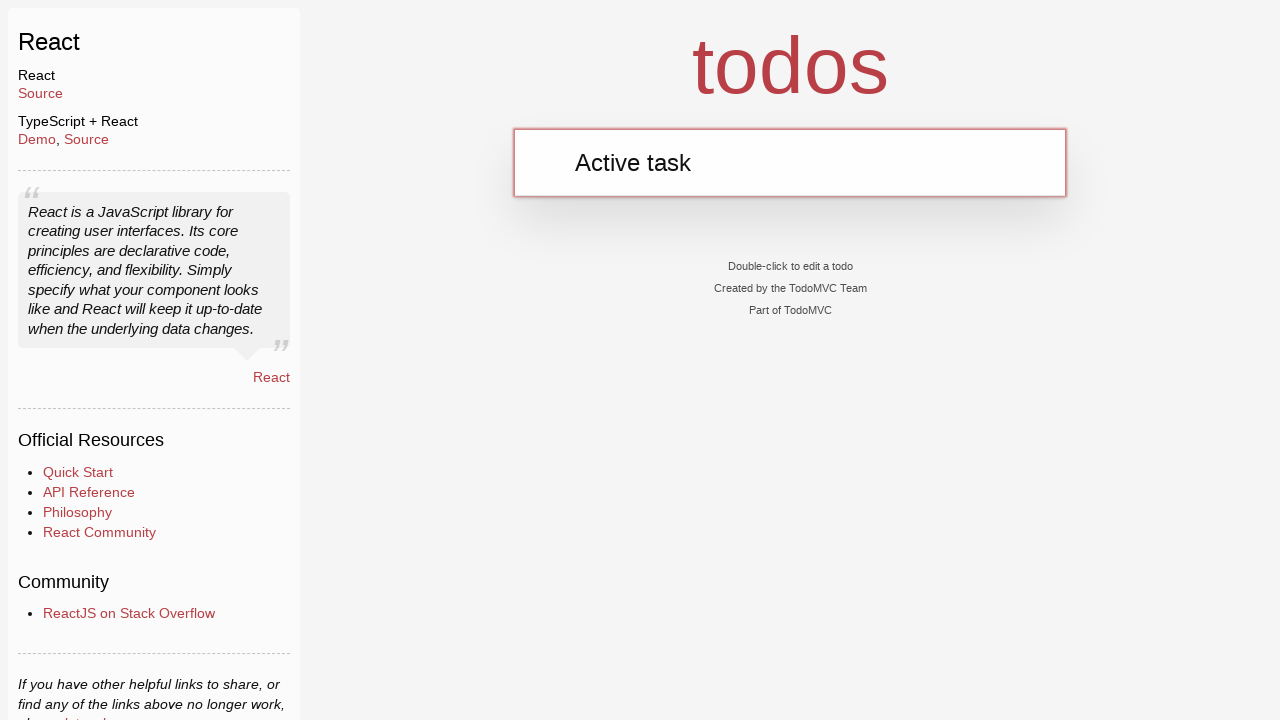

Pressed Enter to create first todo item on .new-todo
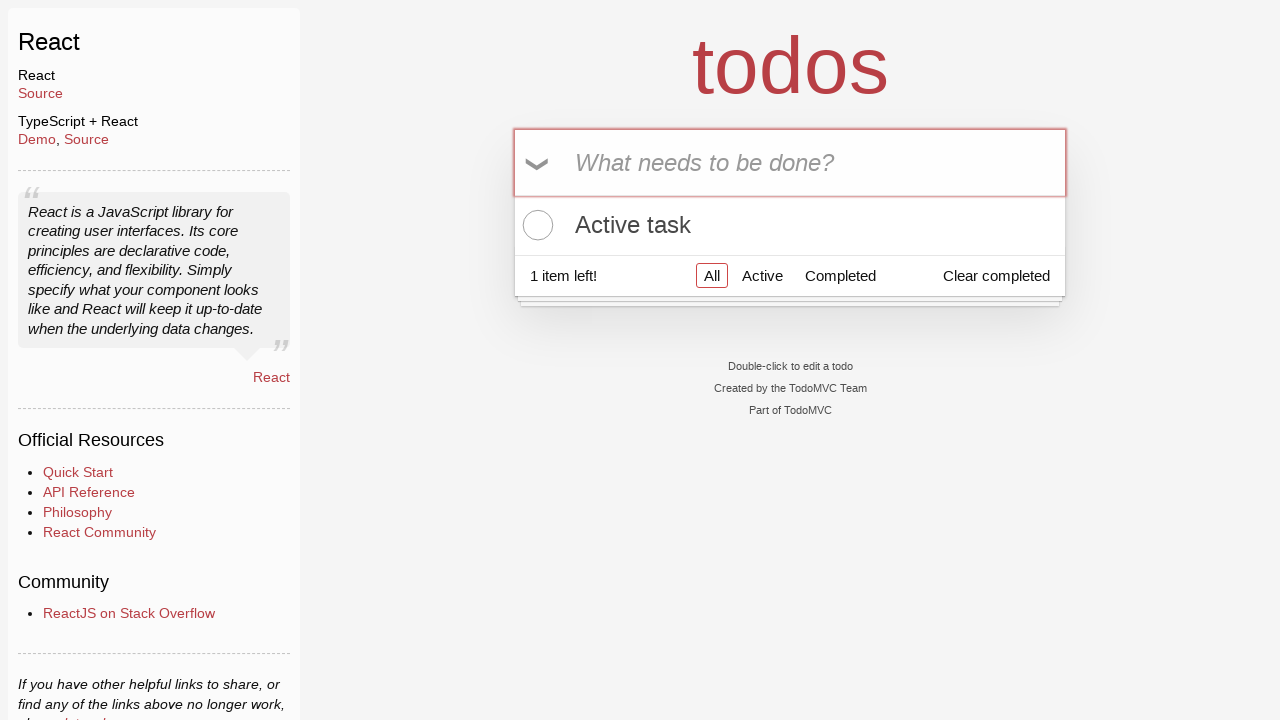

Filled new todo input with 'Completed task' on .new-todo
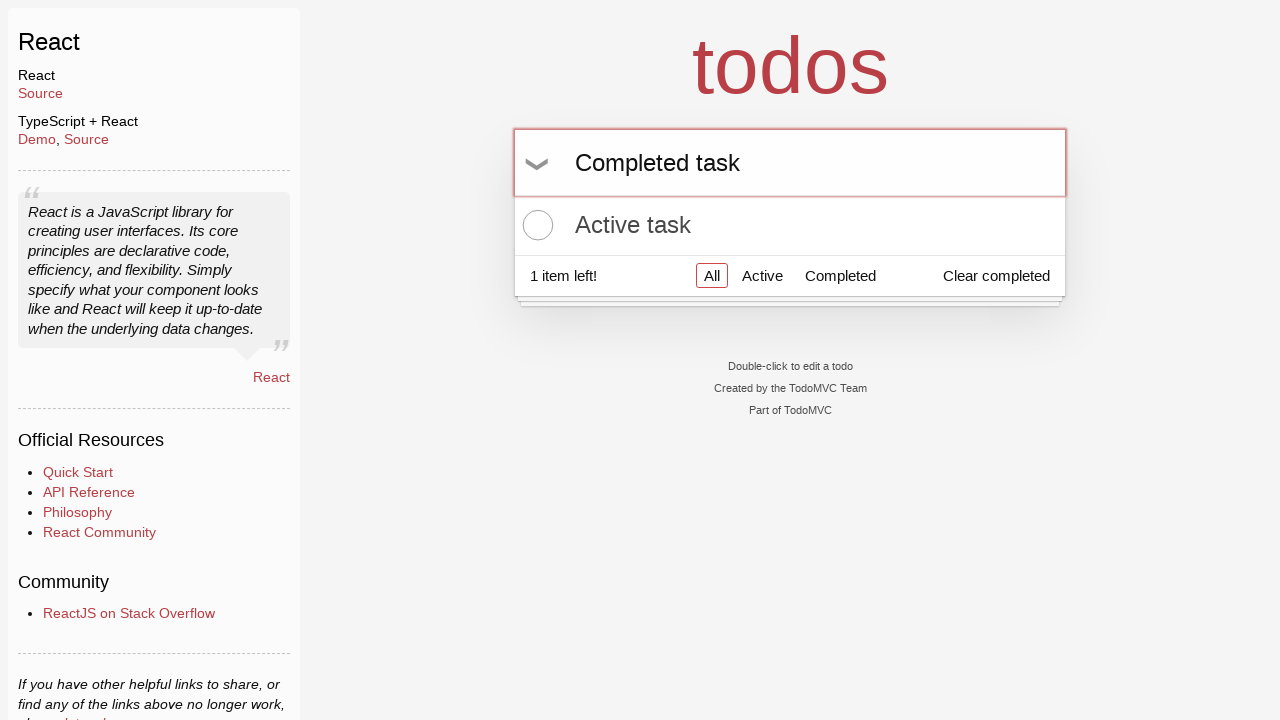

Pressed Enter to create second todo item on .new-todo
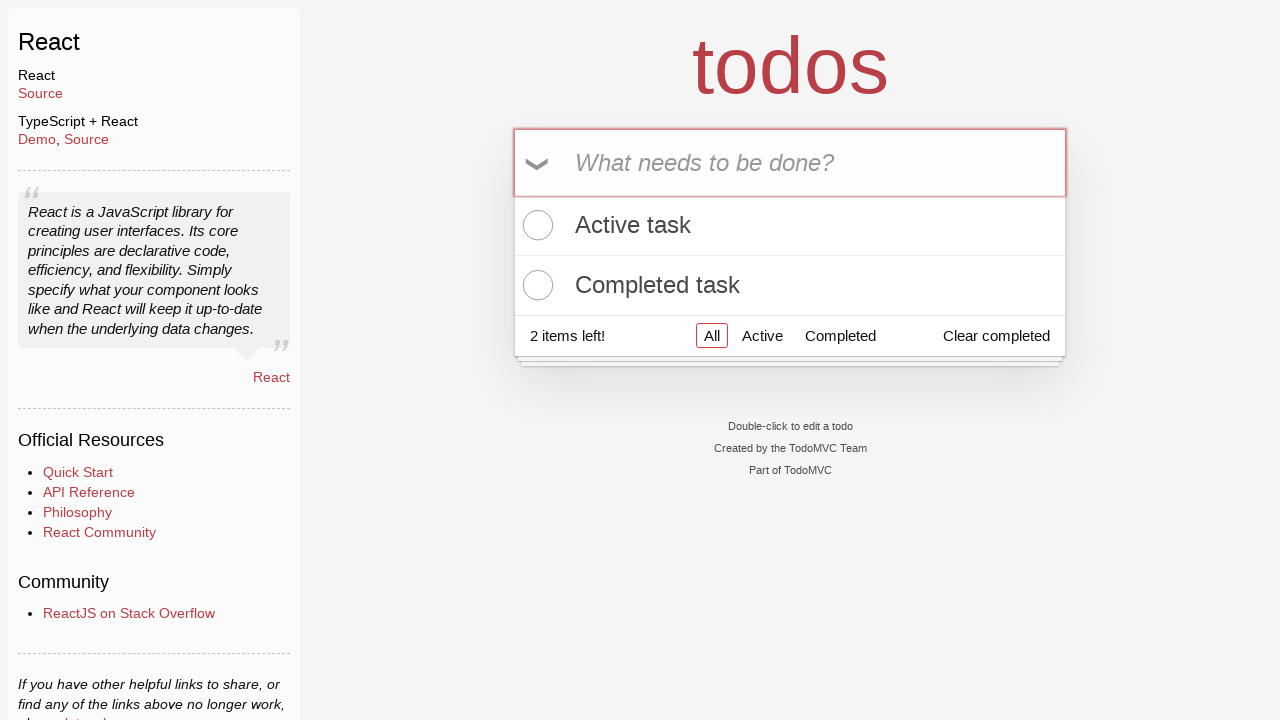

Waited for todo items to appear in the list
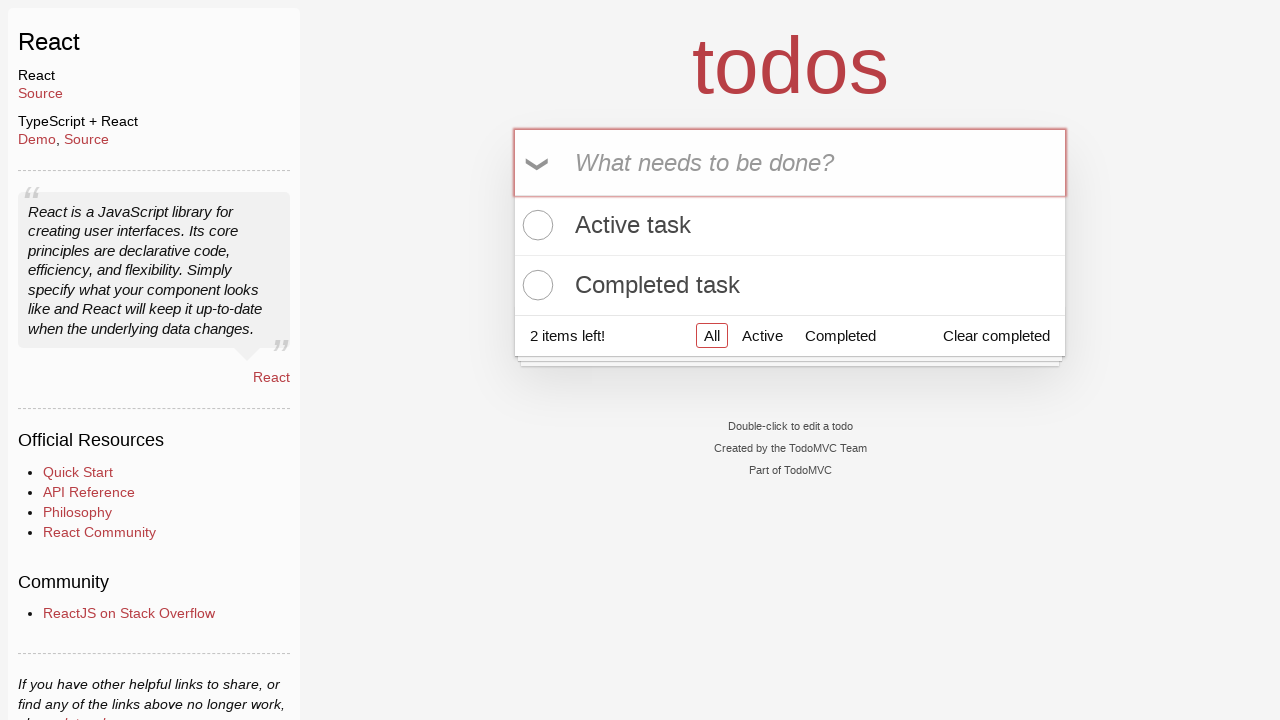

Marked second todo item as completed at (535, 285) on .todo-list li:nth-child(2) .toggle
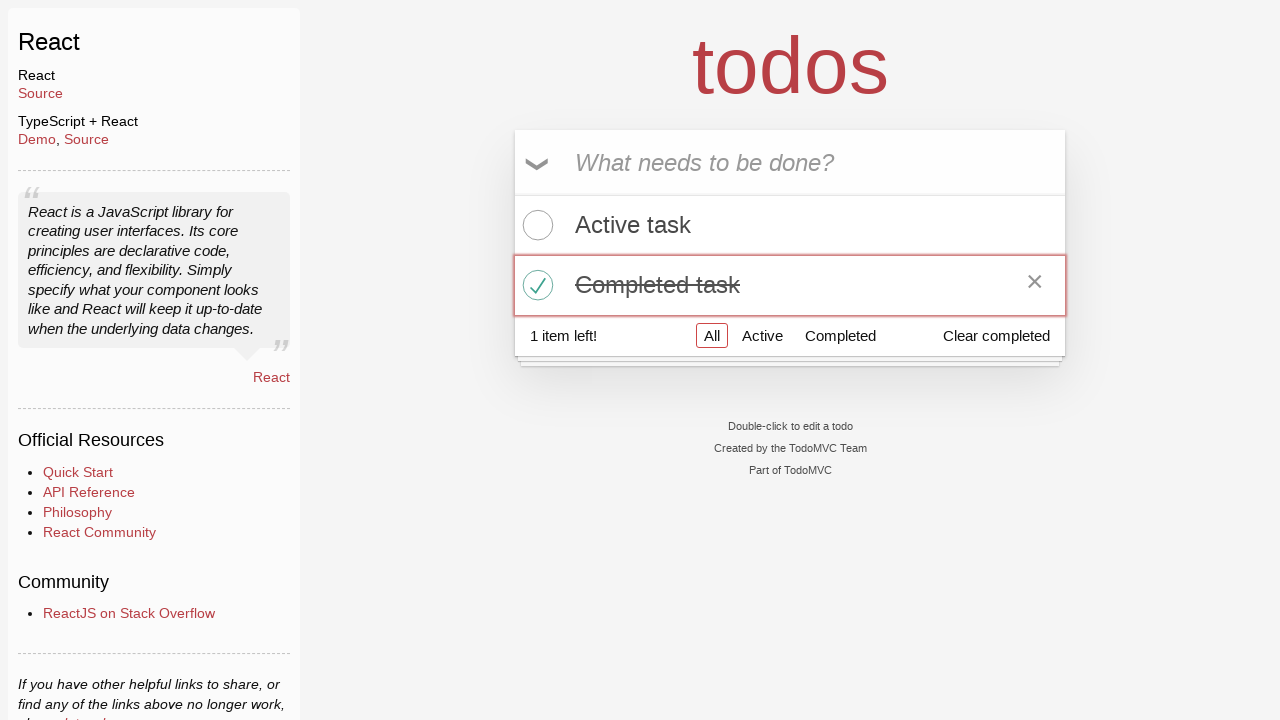

Clicked Active filter to show only non-completed todos at (762, 335) on a[href='#/active']
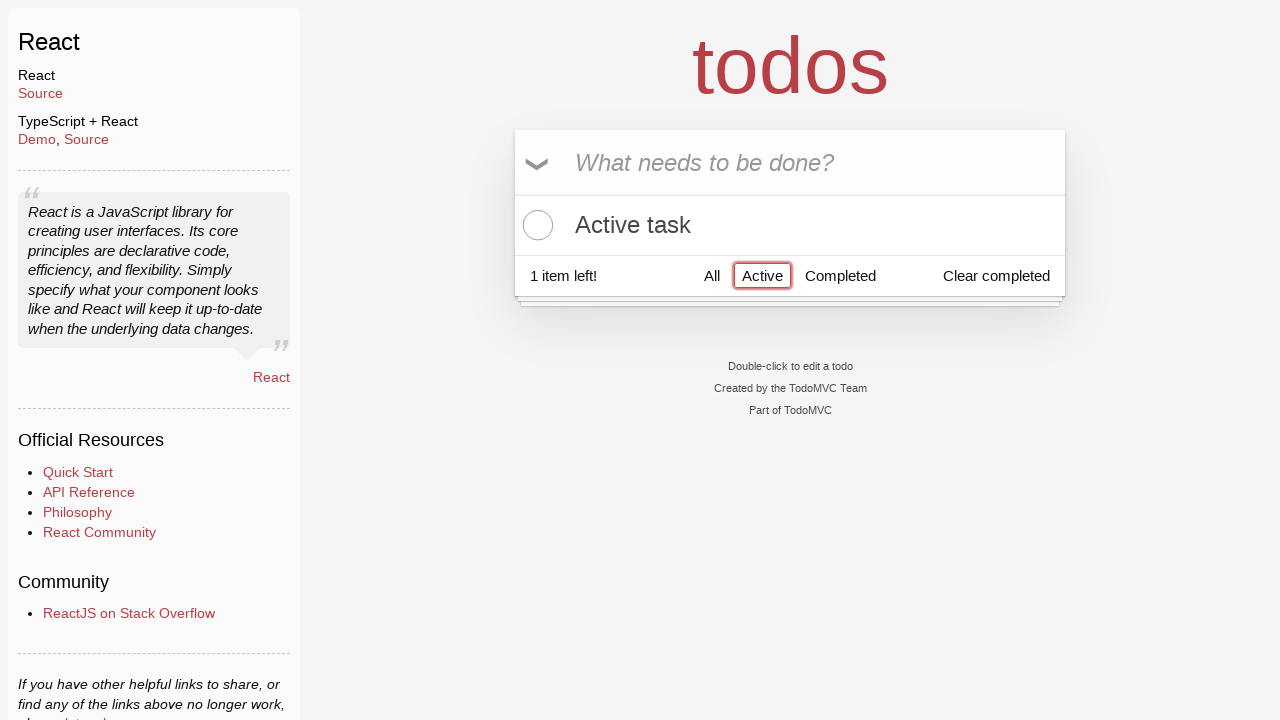

Verified that exactly 1 todo item is visible (only active items)
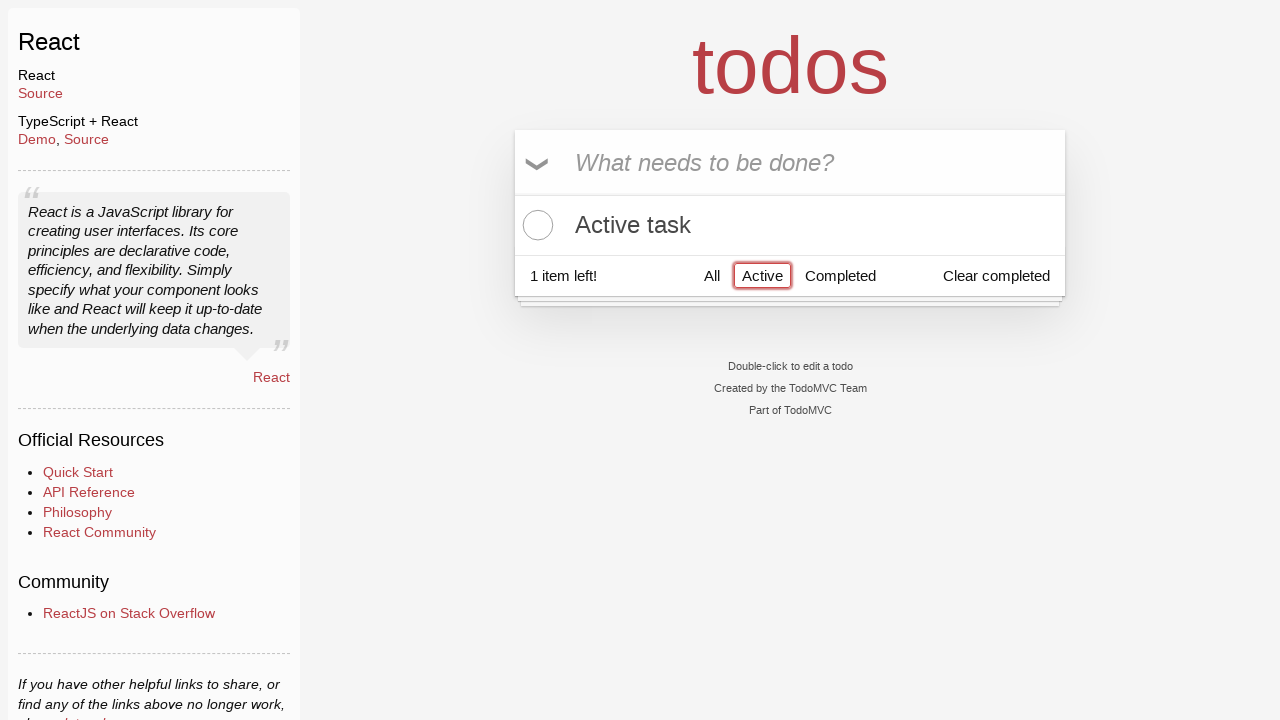

Verified that the visible todo item is 'Active task'
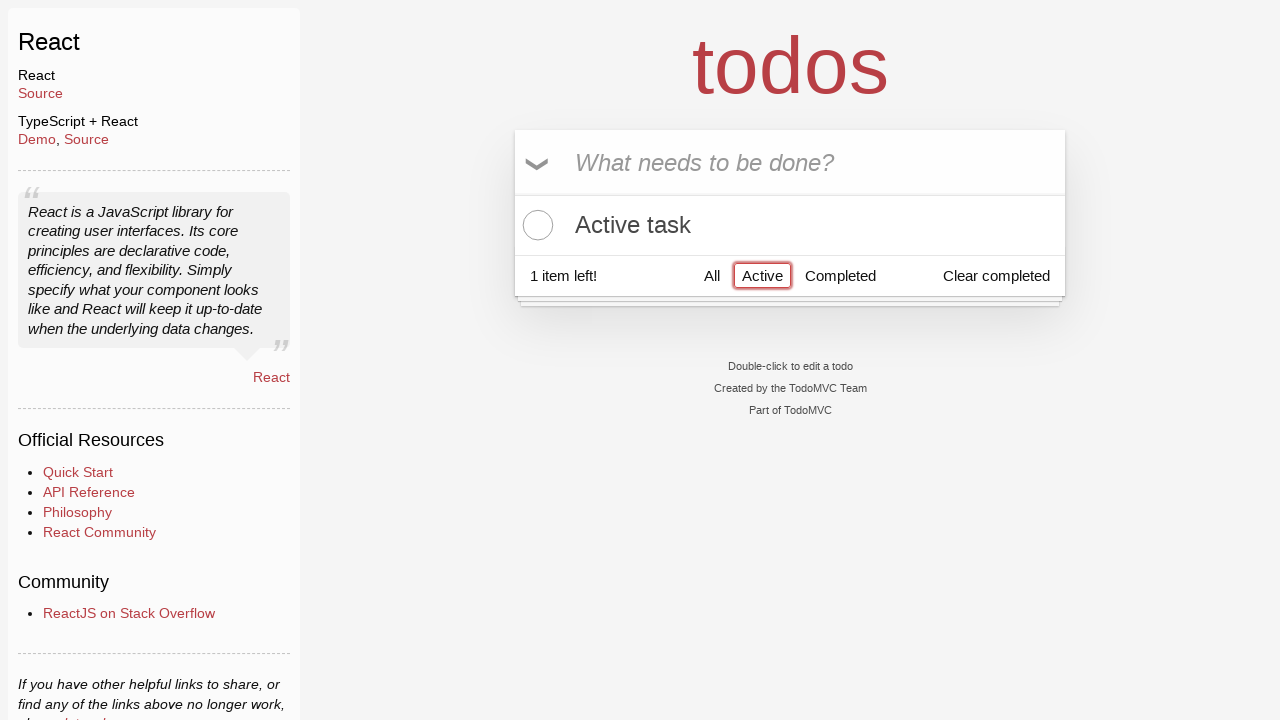

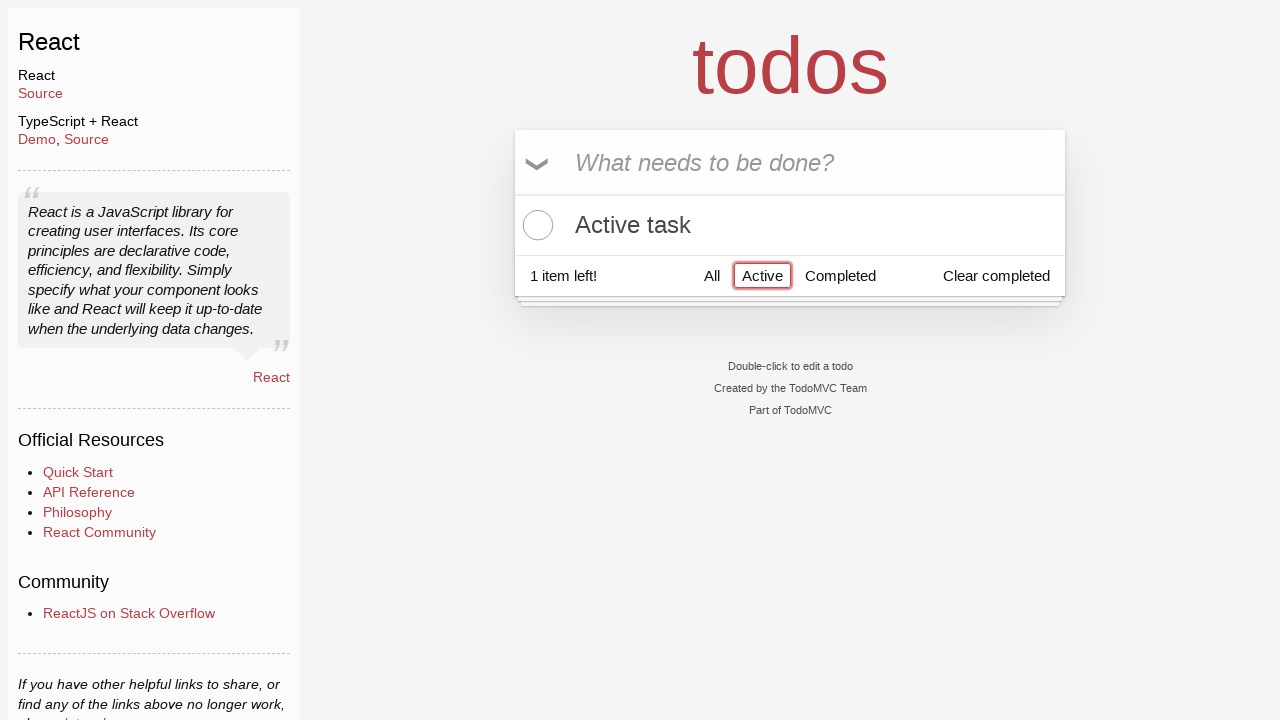